Tests Python.org search functionality by searching for "pycon" and verifying results are displayed

Starting URL: http://www.python.org

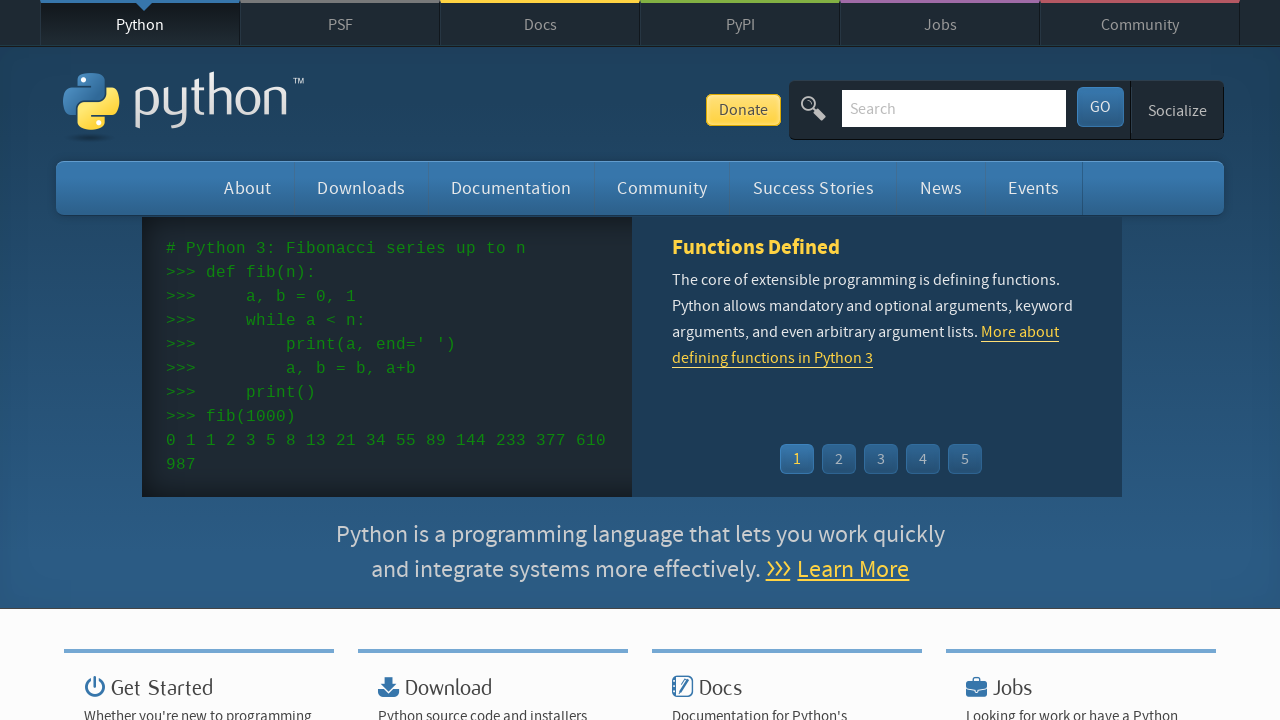

Verified page title contains 'Python'
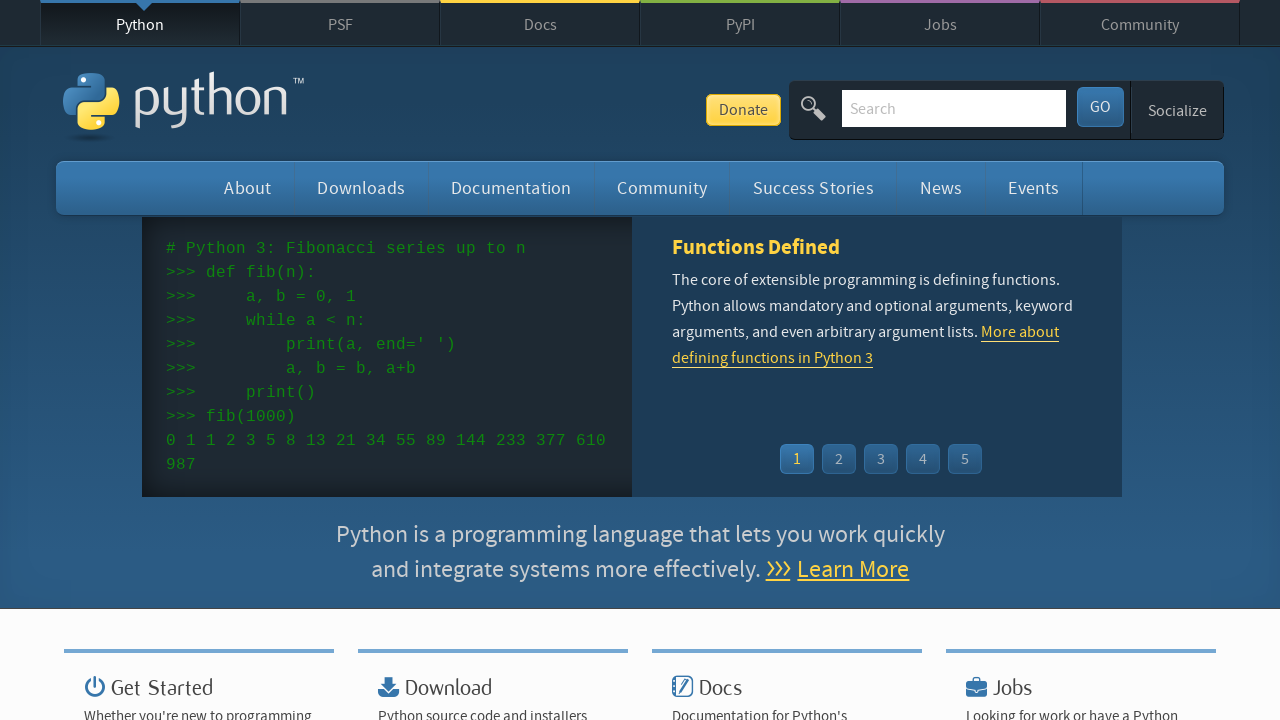

Filled search field with 'pycon' on input[name='q']
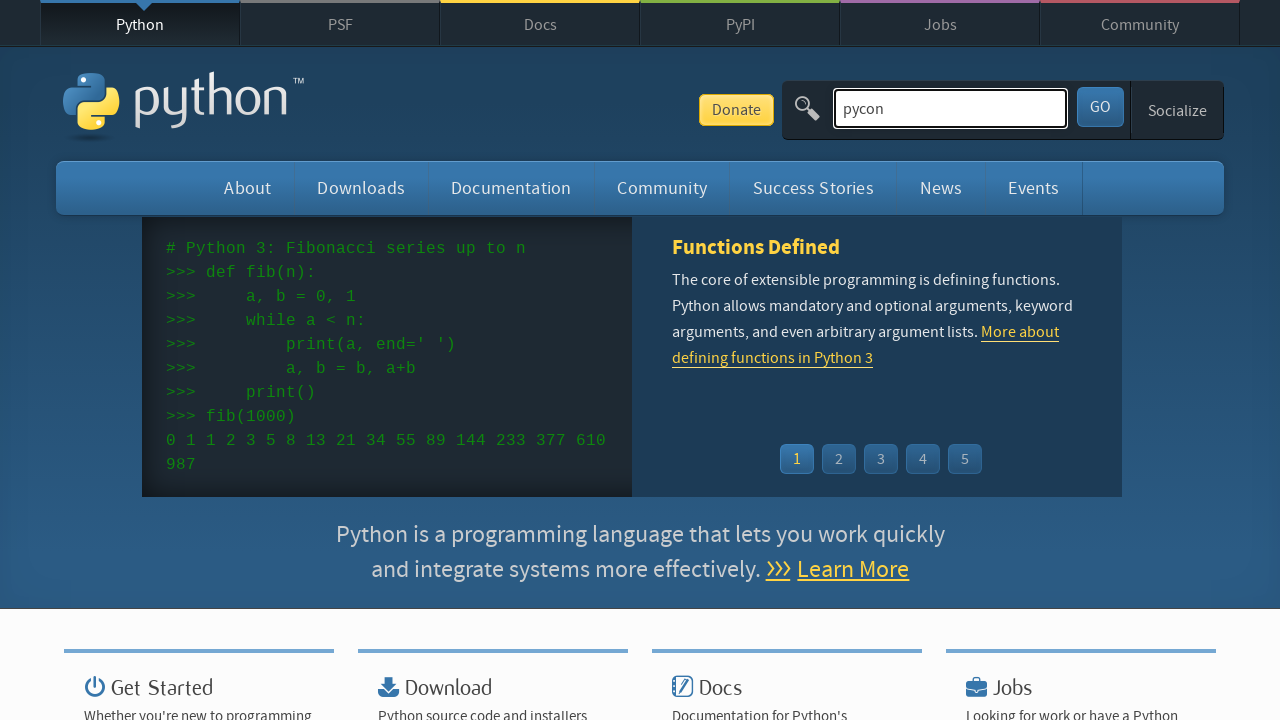

Pressed Enter to submit search on input[name='q']
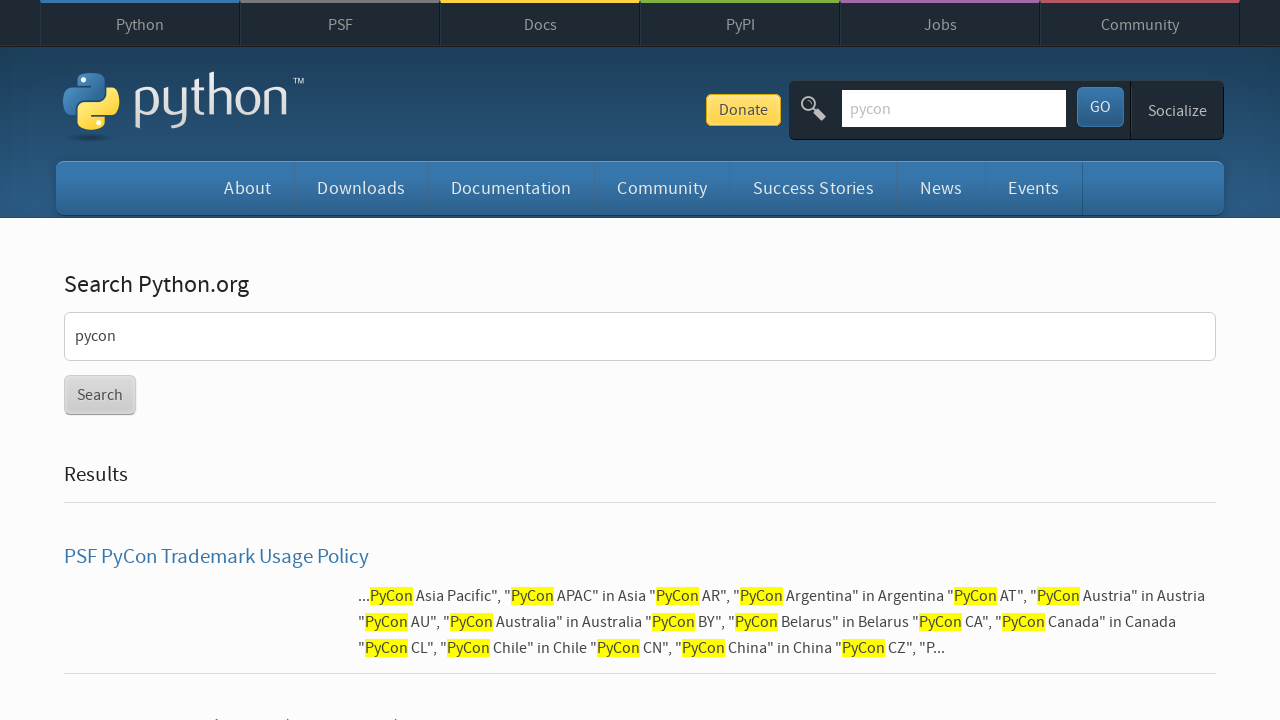

Page finished loading (networkidle)
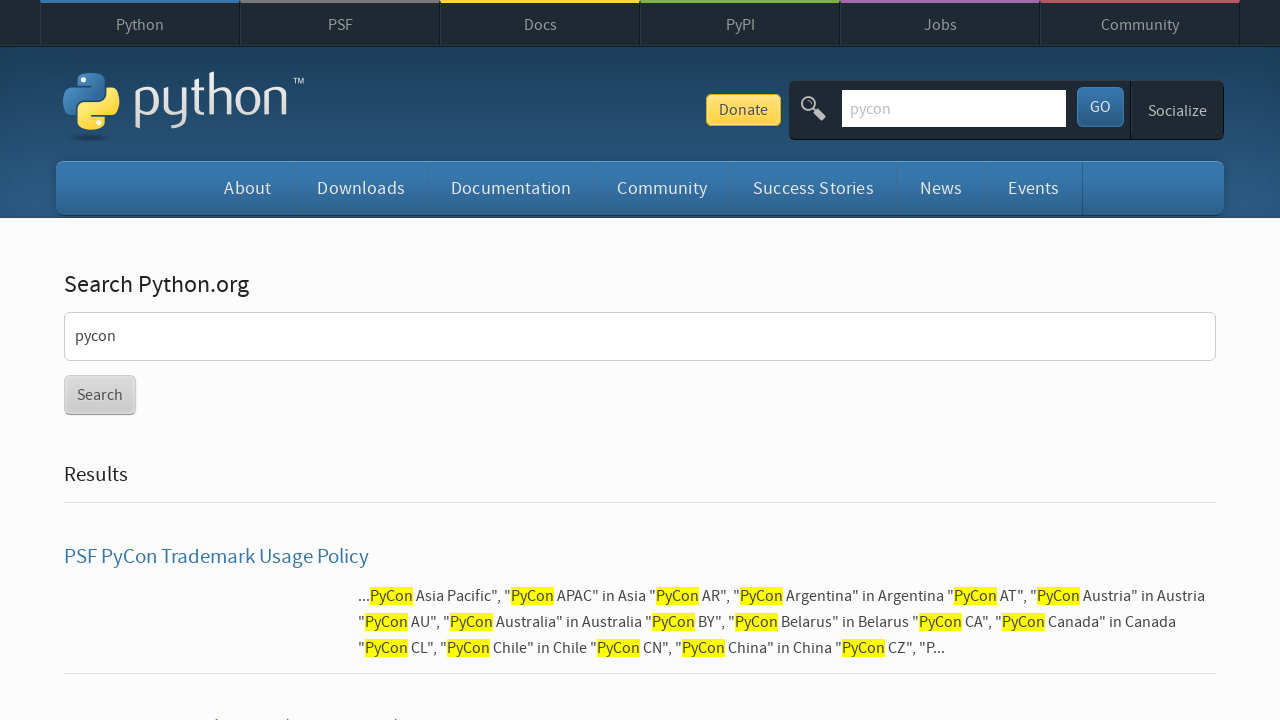

Verified search results are displayed (no 'No results found' message)
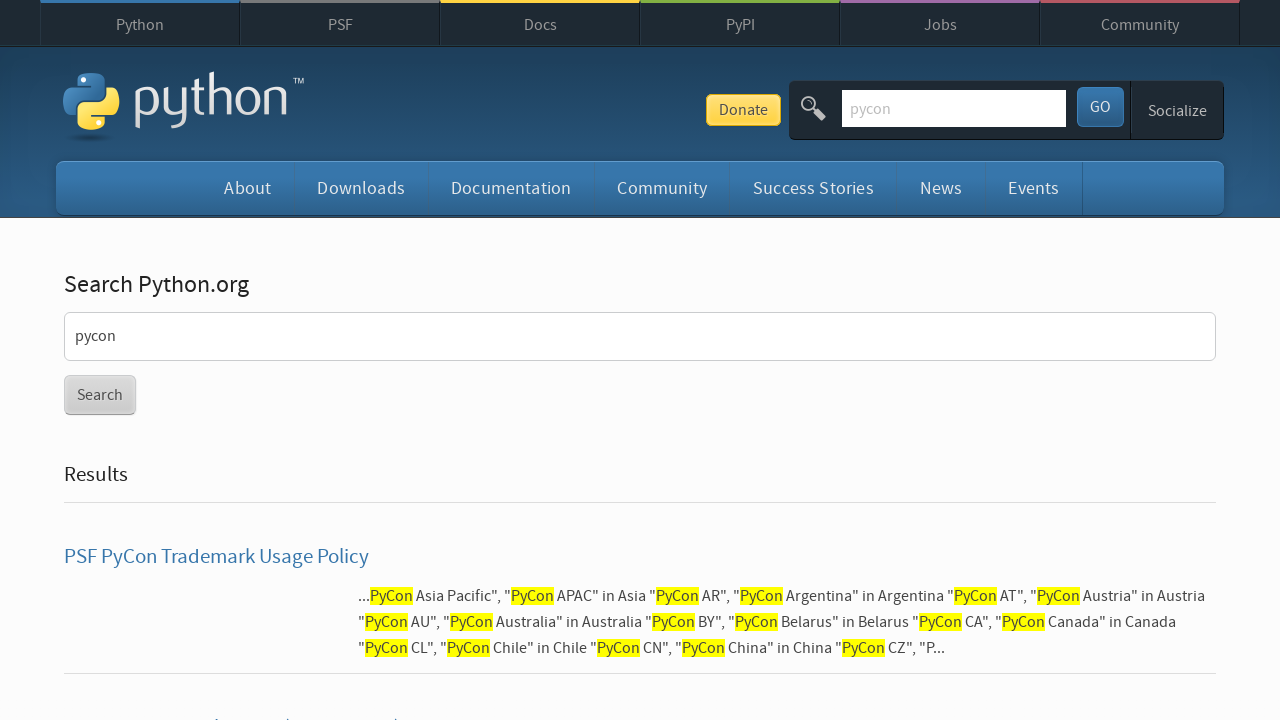

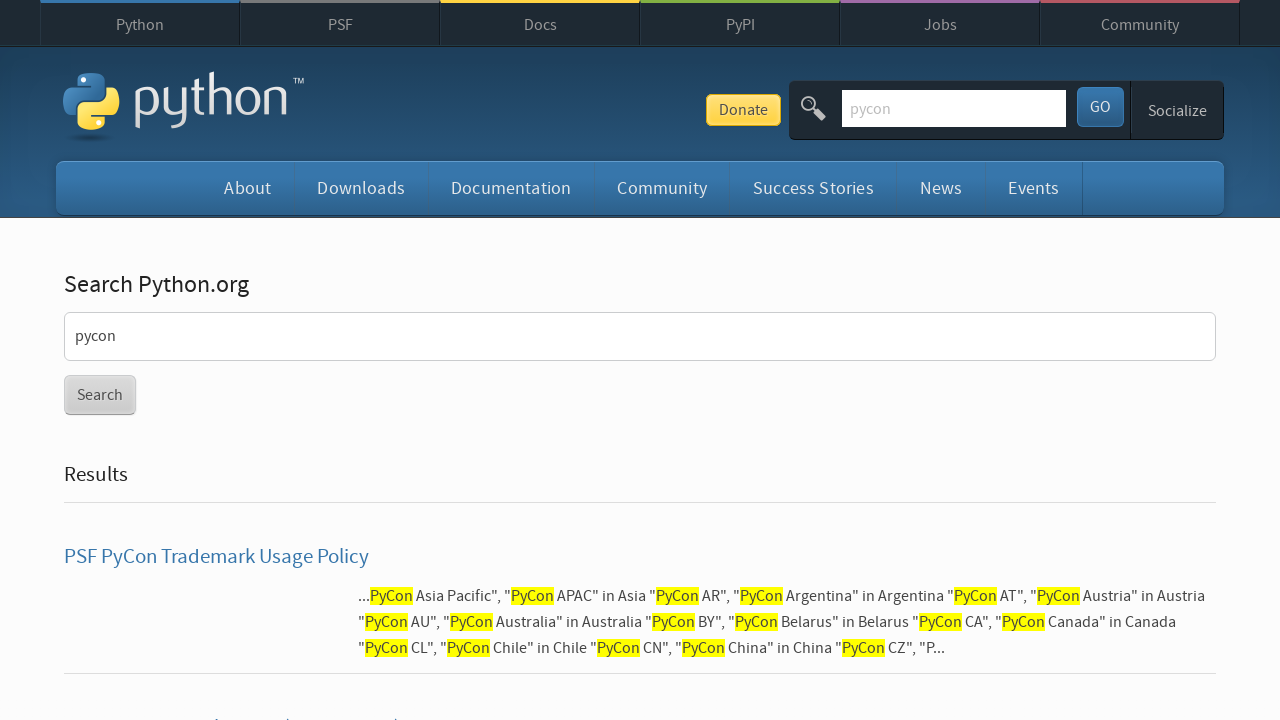